Handles JavaScript alerts including confirmation dialogs and alert messages, then submits a form

Starting URL: https://only-testing-blog.blogspot.com/2014/01/textbox.html

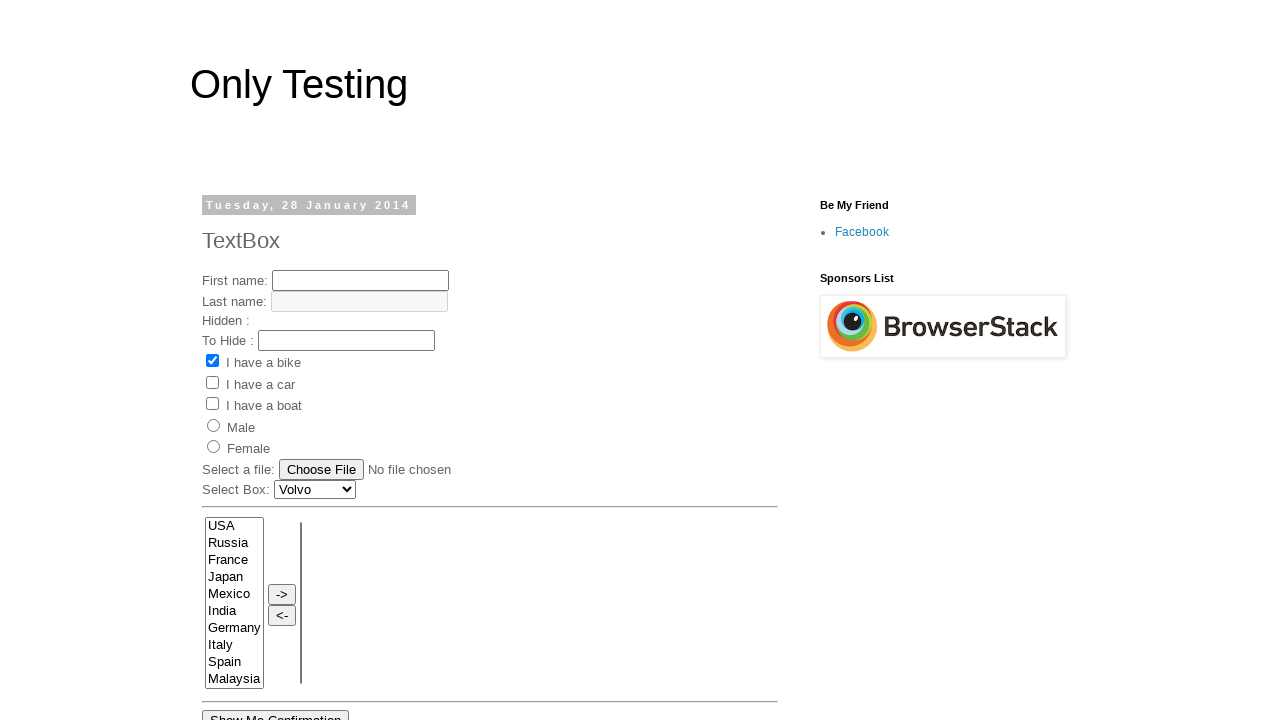

Clicked 'Show me confirmation' button to trigger dialog at (276, 710) on button[onclick='myFunction()']
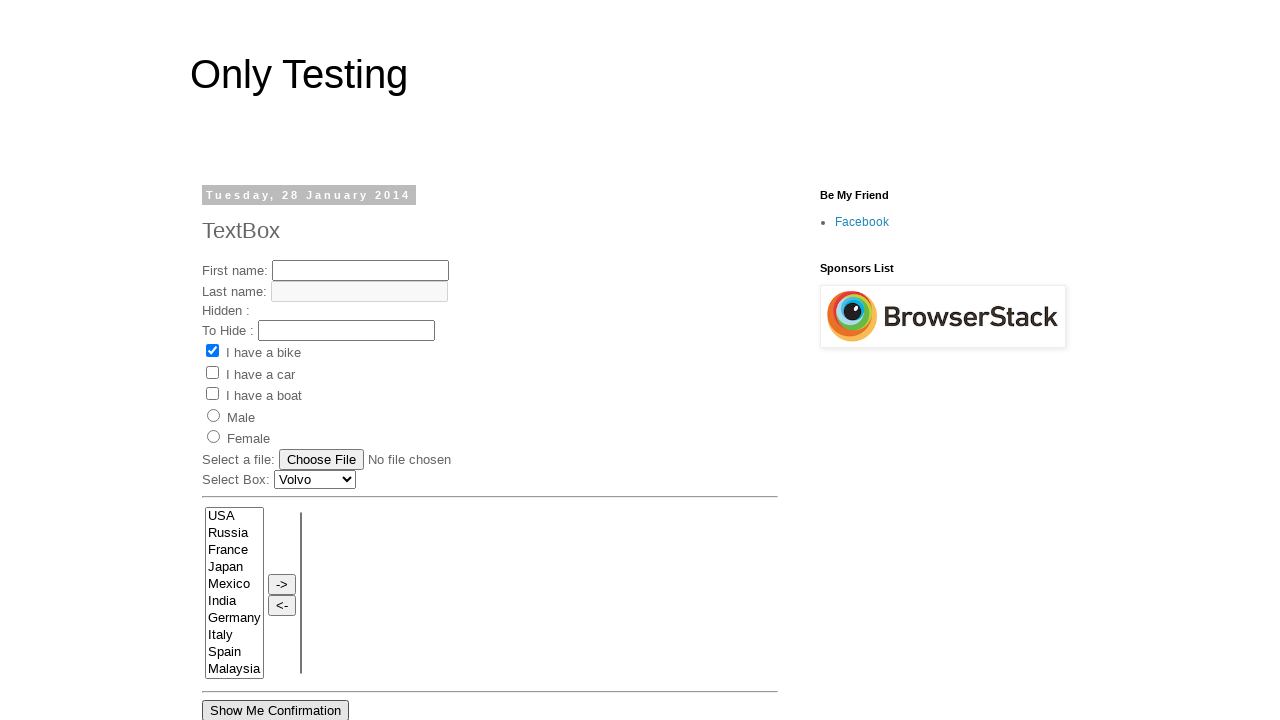

Set up dialog handler to dismiss and clicked button to trigger confirmation dialog at (276, 710) on button[onclick='myFunction()']
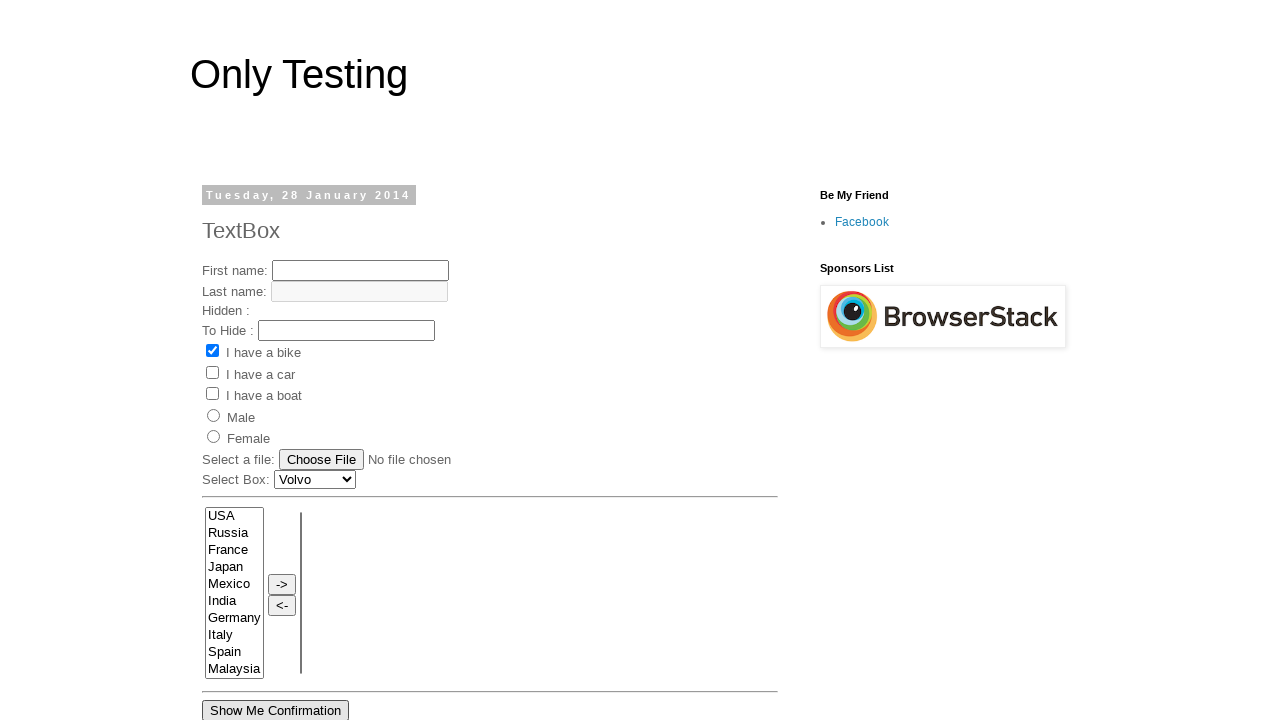

Waited for result text to appear in demo div after dismissing dialog
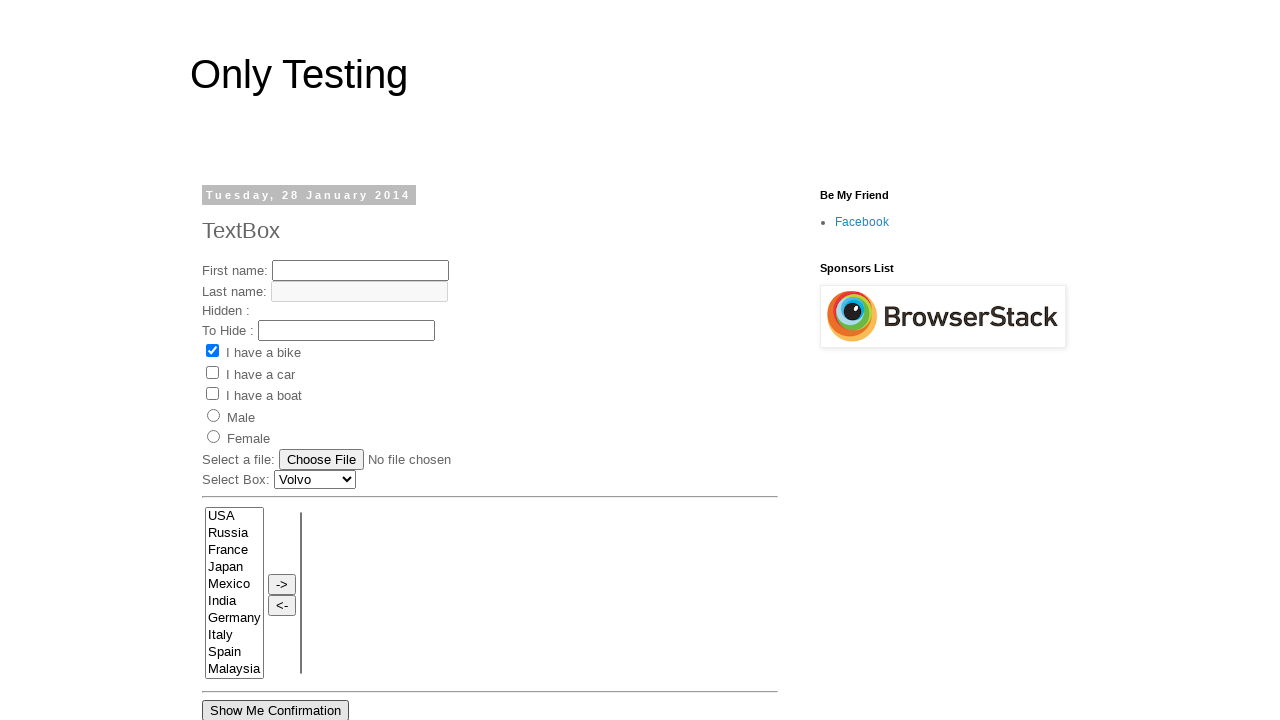

Clicked 'Show me confirmation' button again at (276, 710) on button[onclick='myFunction()']
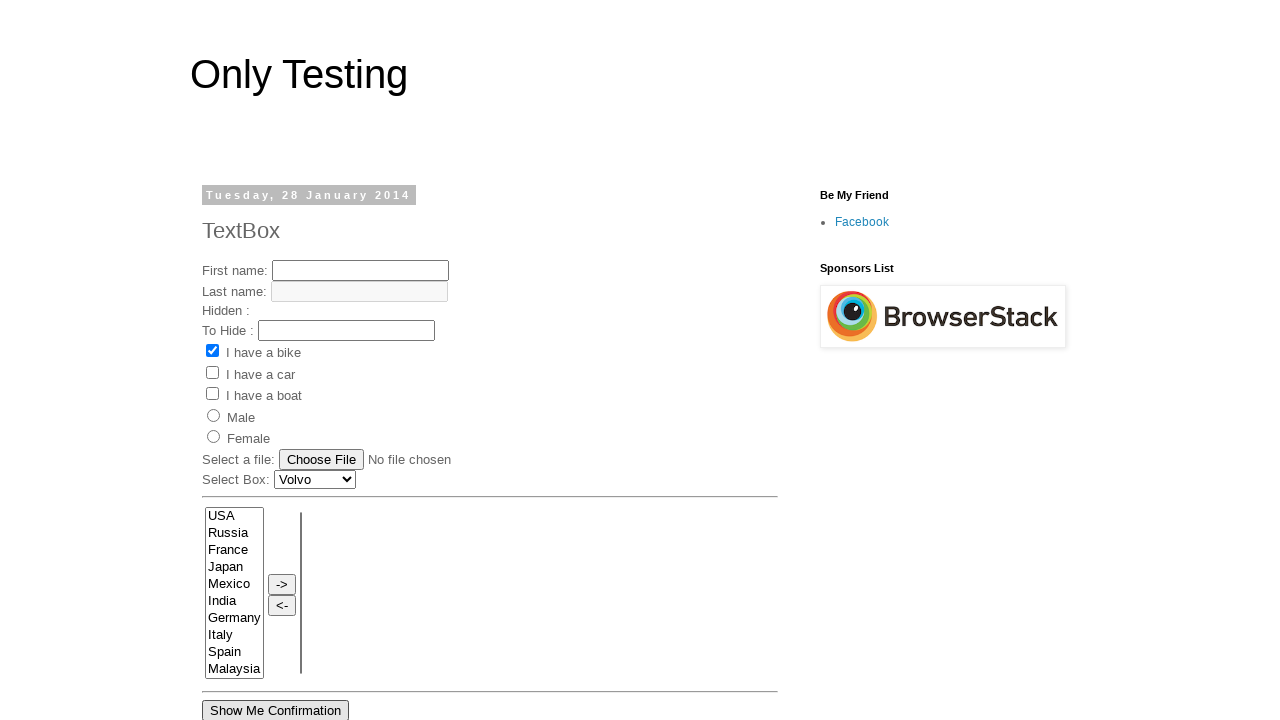

Set up dialog handler to accept and clicked button to trigger confirmation dialog at (276, 710) on button[onclick='myFunction()']
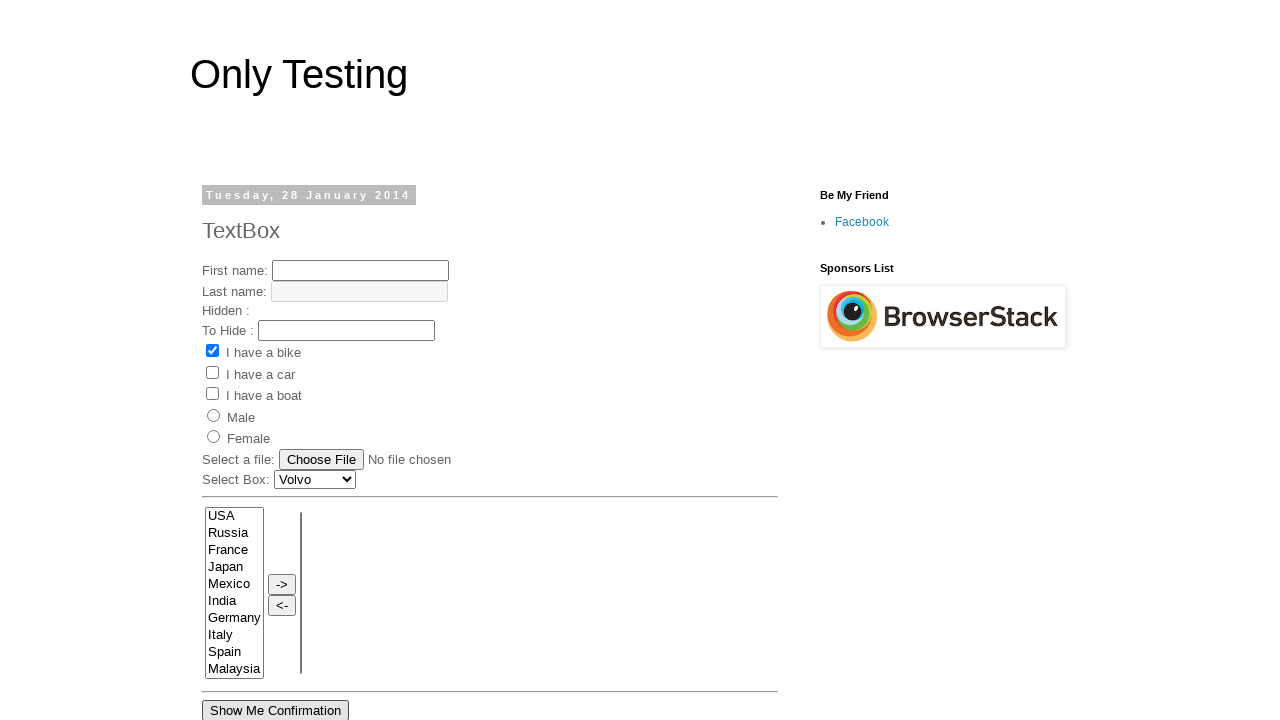

Waited for result text to appear in demo div after accepting dialog
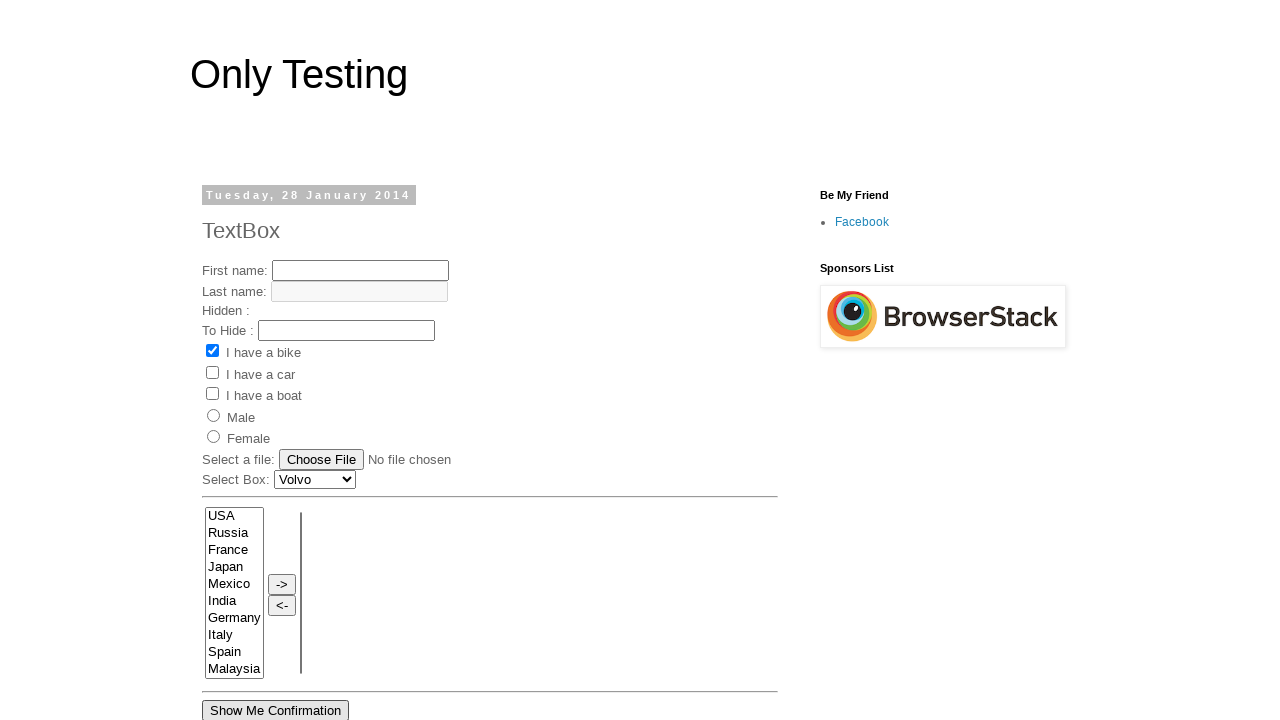

Clicked 'Show Me Alert' button to trigger simple alert at (252, 361) on input[value='Show Me Alert']
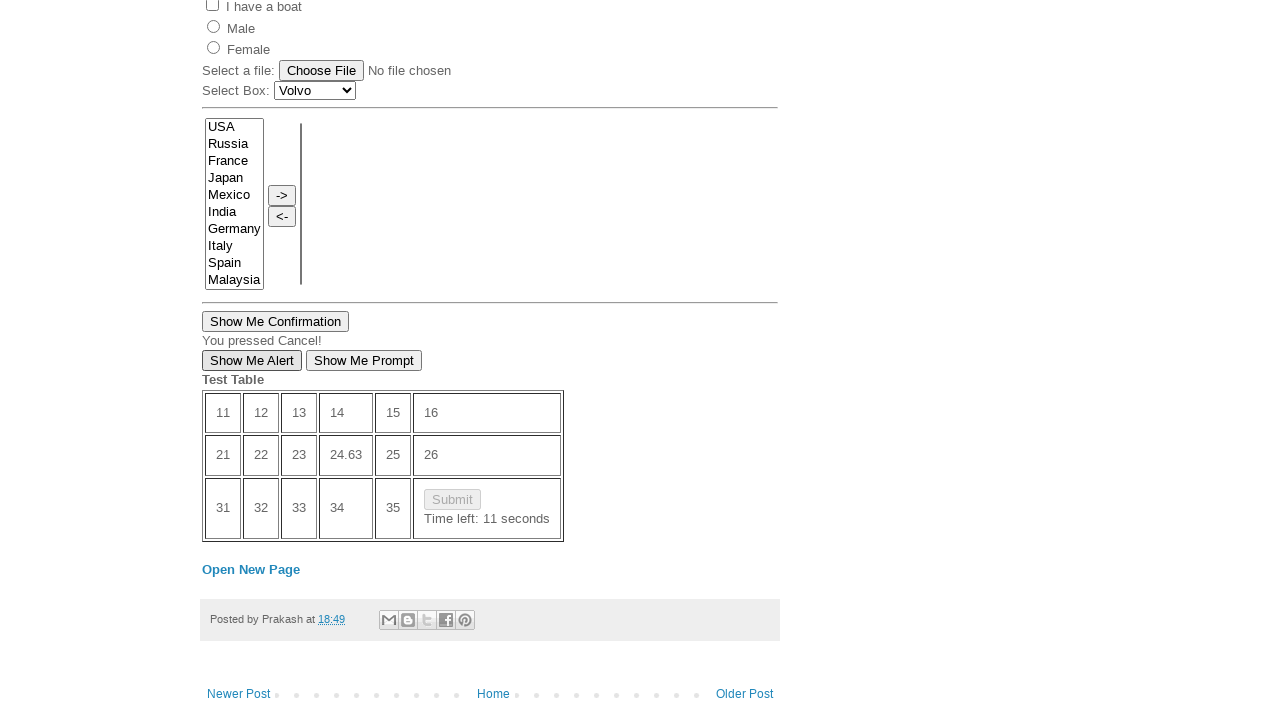

Clicked the form submit button at (452, 499) on xpath=//input[@id='submitButton'][@type='submit']
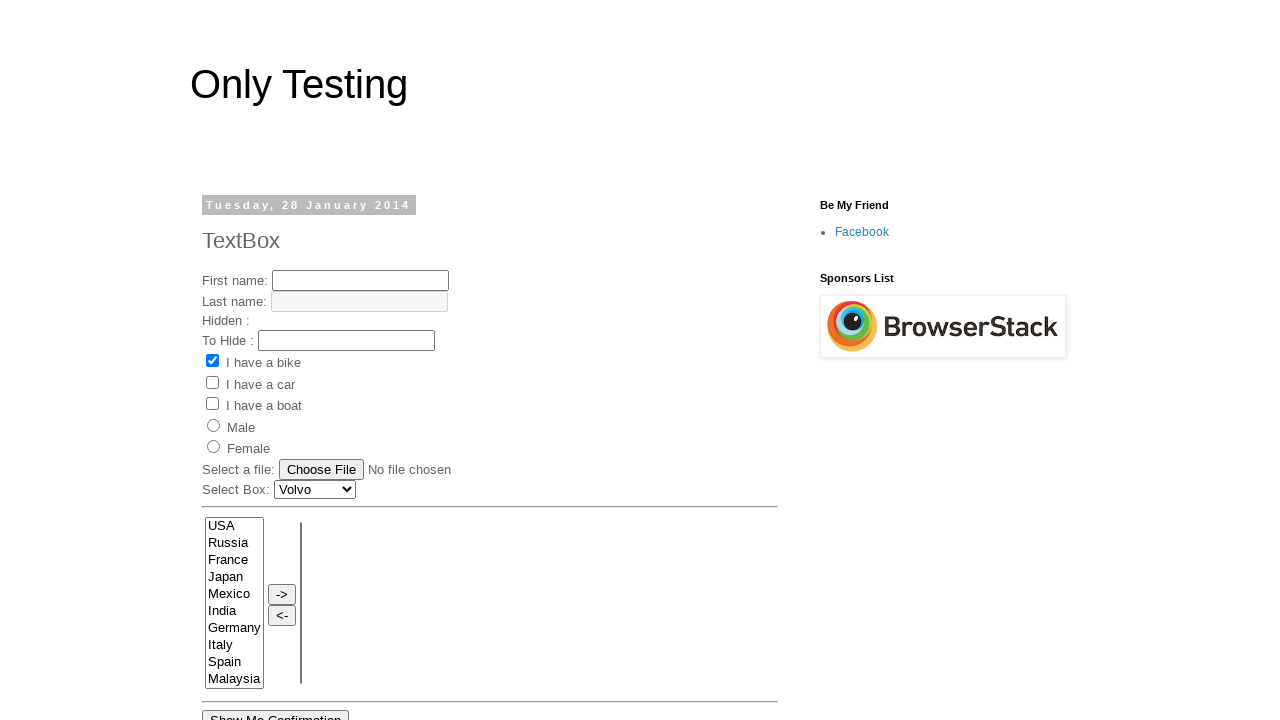

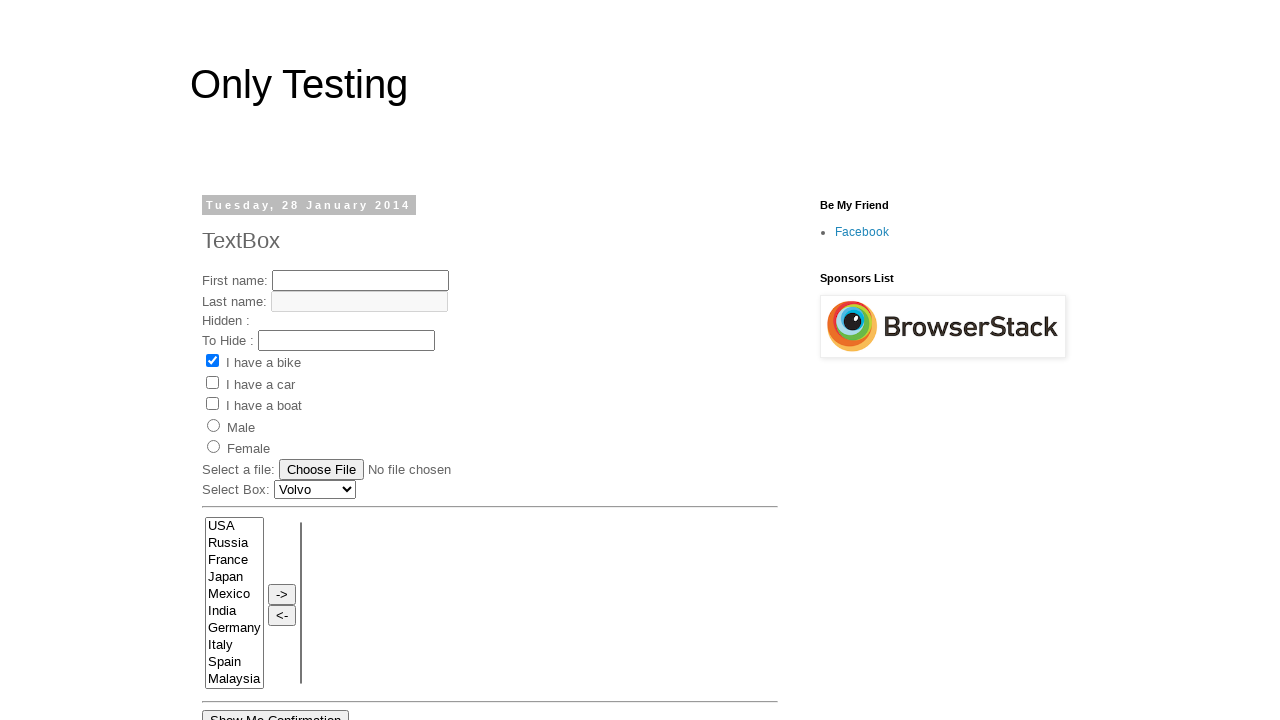